Automates a search for cultivated chickpea SNP data by selecting crop type, search options, and entering a gene ID, then submitting the form.

Starting URL: https://cegresources.icrisat.org/cicerseq/?page_id=3605

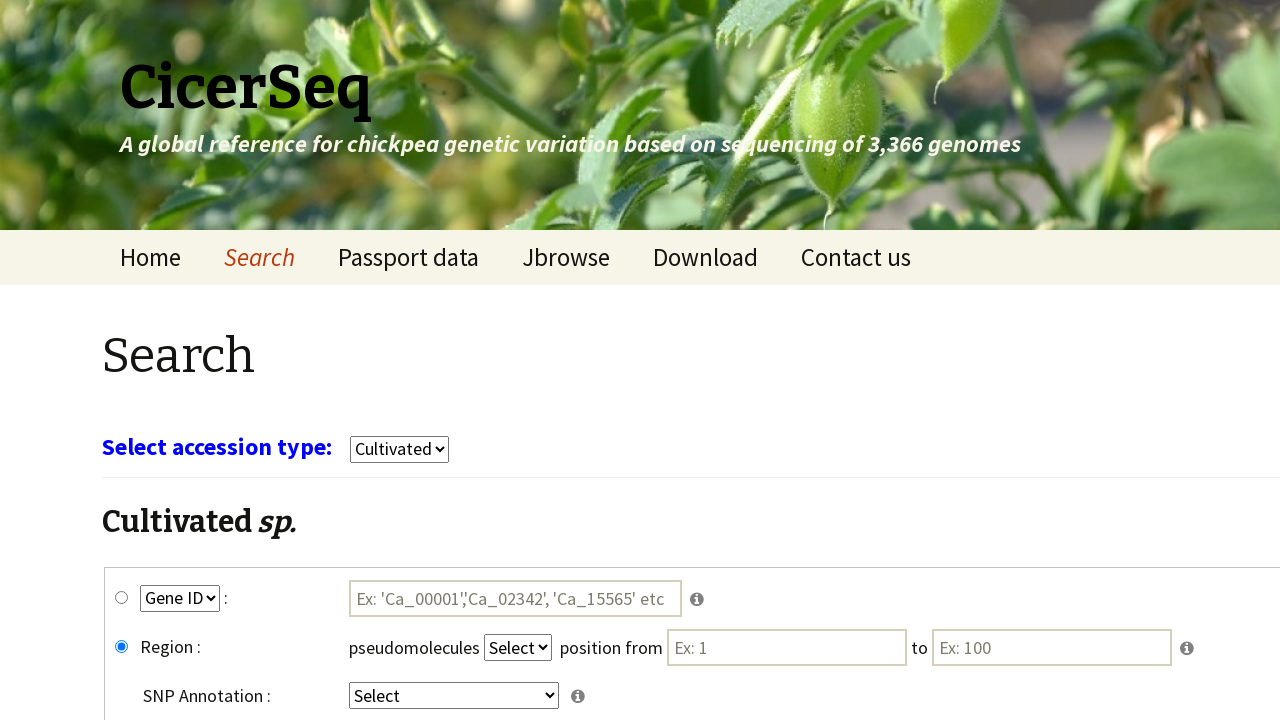

Waited for page to load (3000ms)
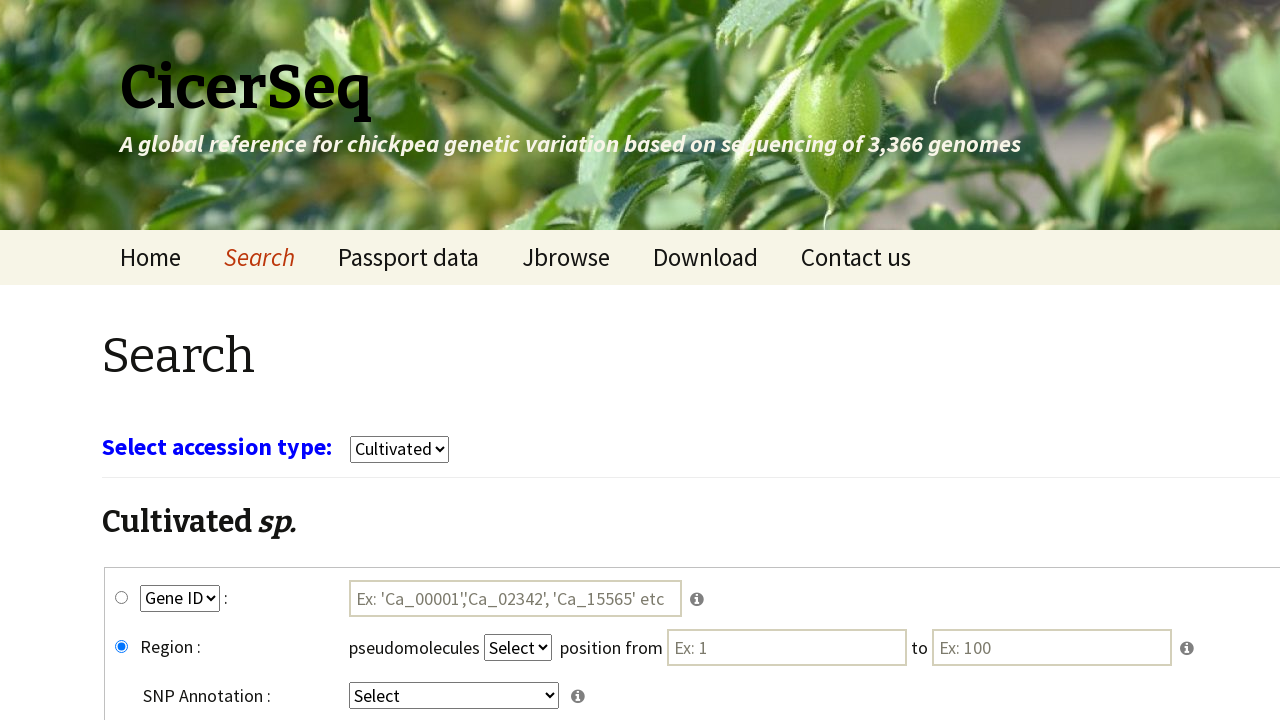

Selected 'cultivars' from crop type dropdown on select[name='select_crop']
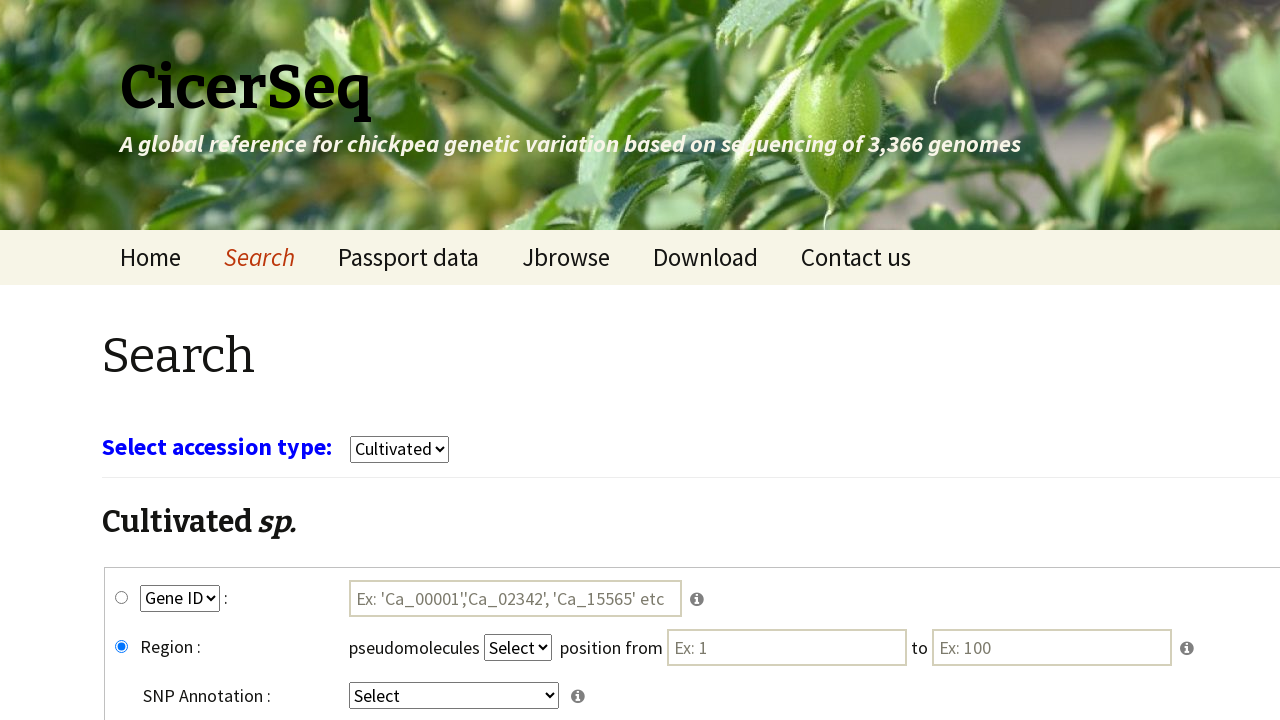

Clicked gene_snp radio button to select SNP search option at (122, 598) on #gene_snp
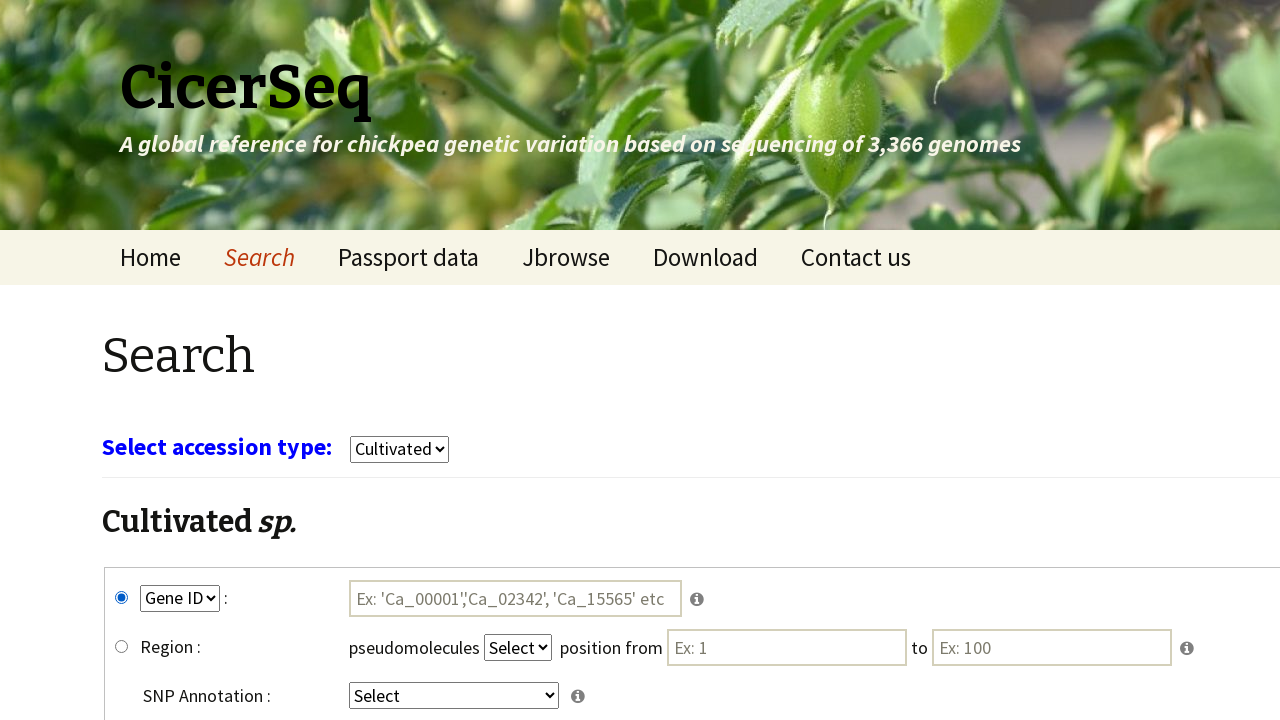

Selected 'GeneID' from key1 dropdown on select[name='key1']
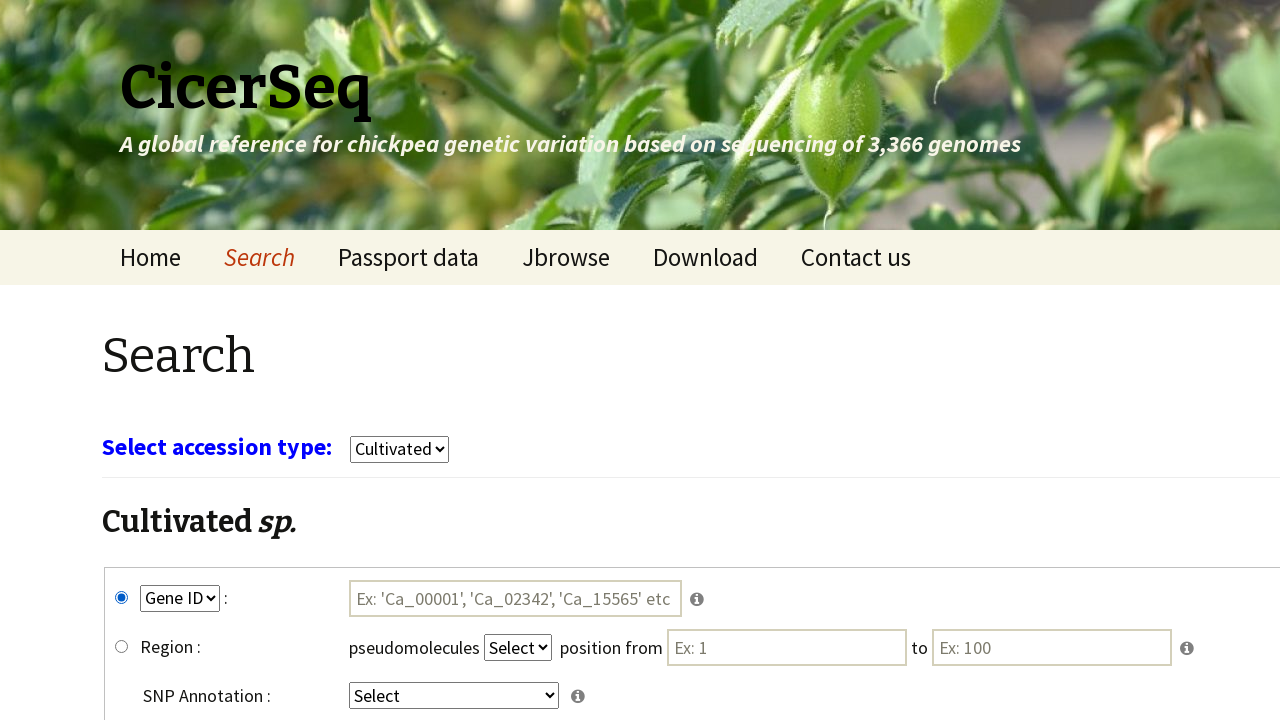

Selected 'intergenic' from key4 dropdown on select[name='key4']
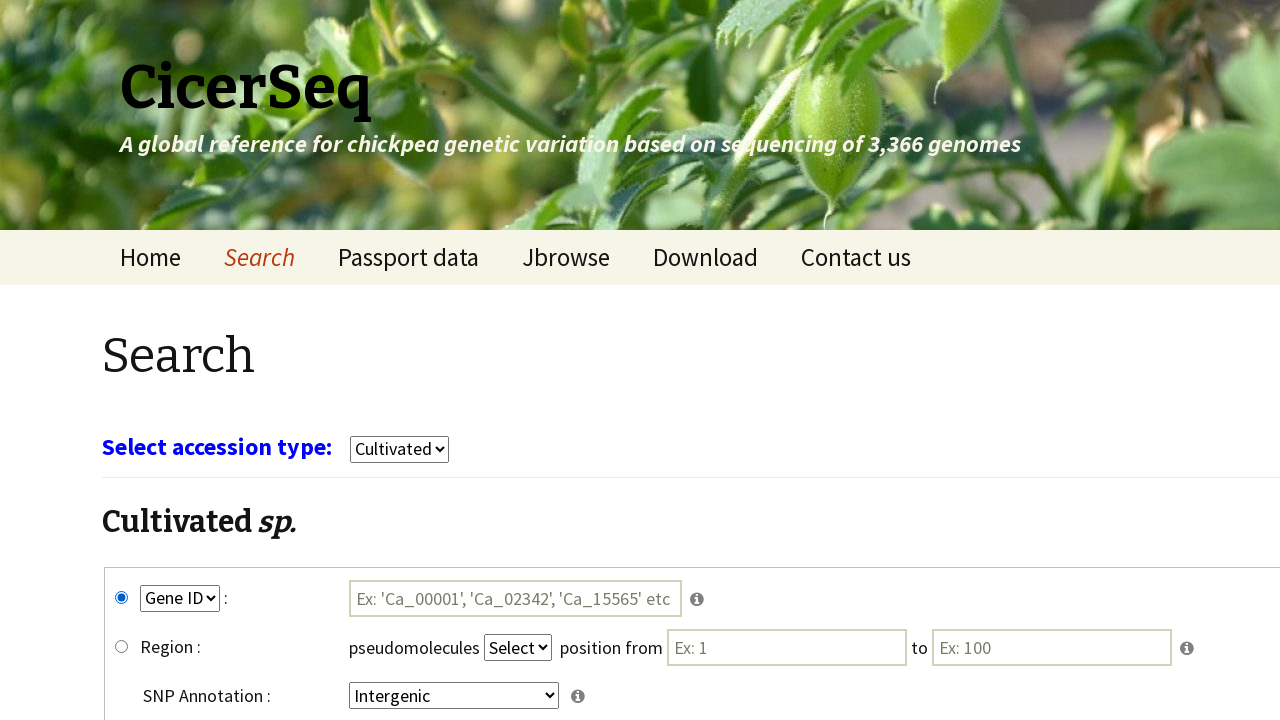

Entered gene ID 'Ca_00004' in the search field on #tmp1
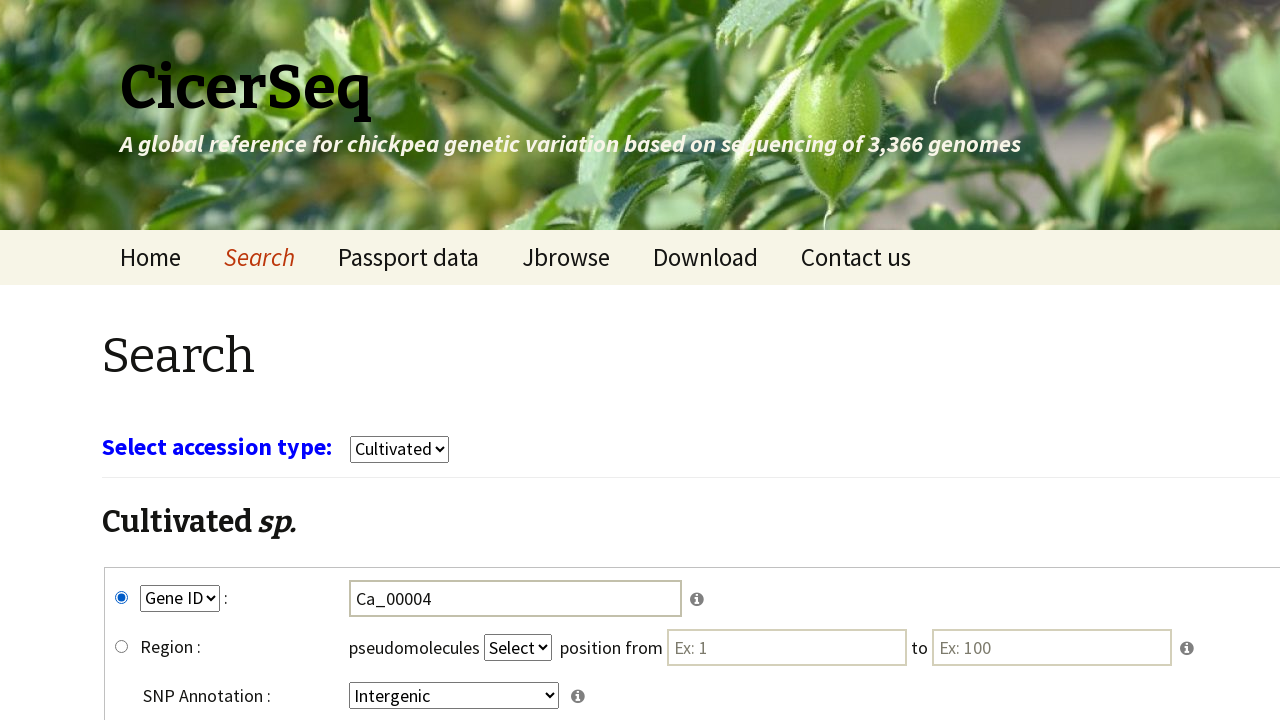

Clicked submit button to search for cultivated chickpea SNP data at (788, 573) on input[name='submit']
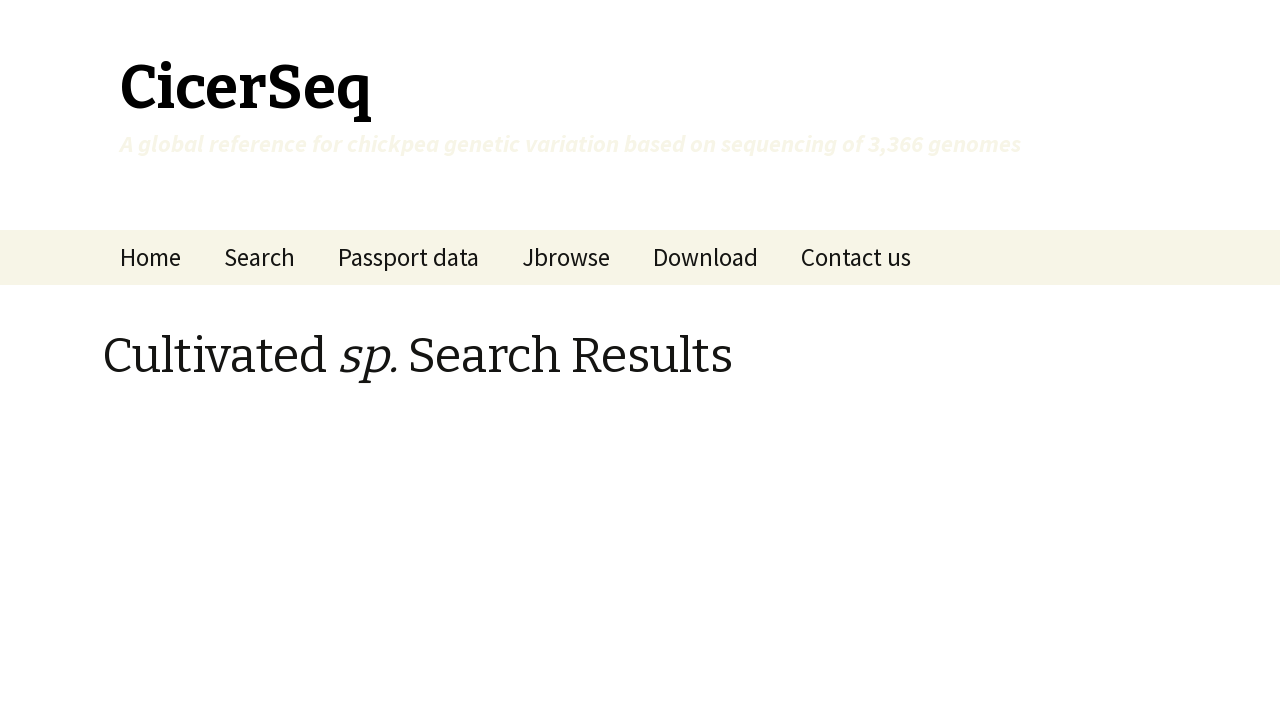

Waited for search results to load (5000ms)
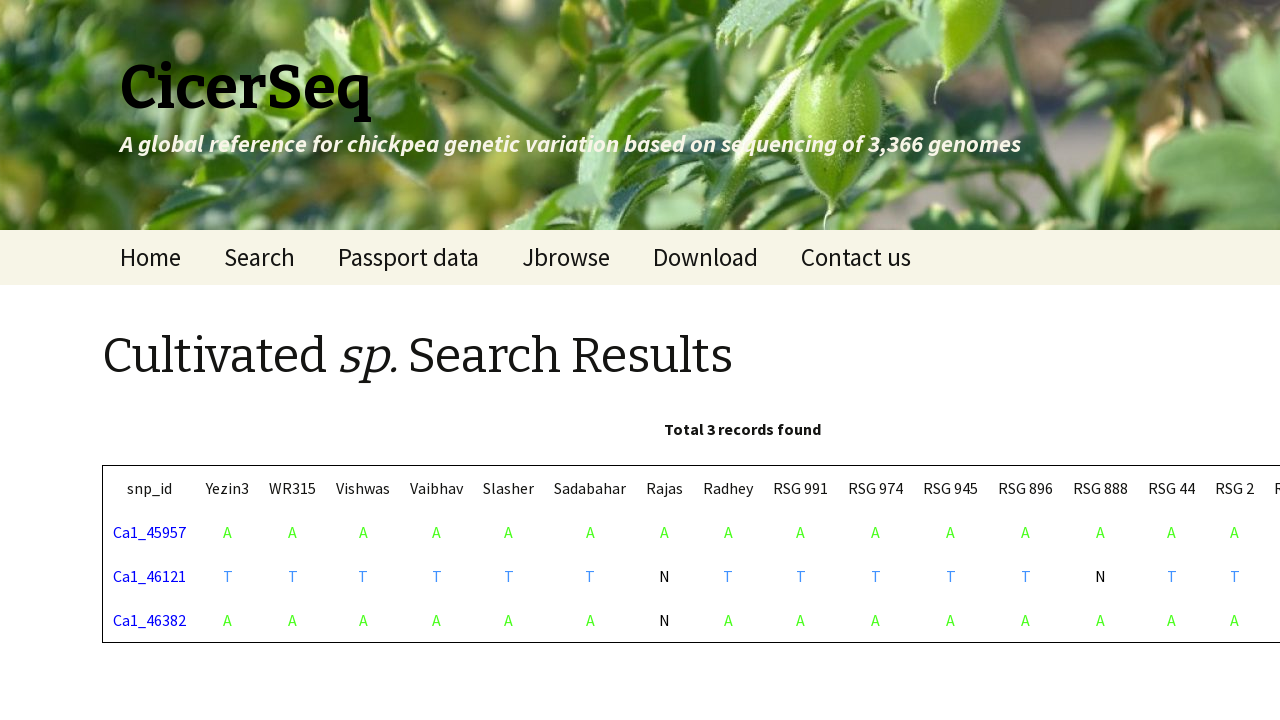

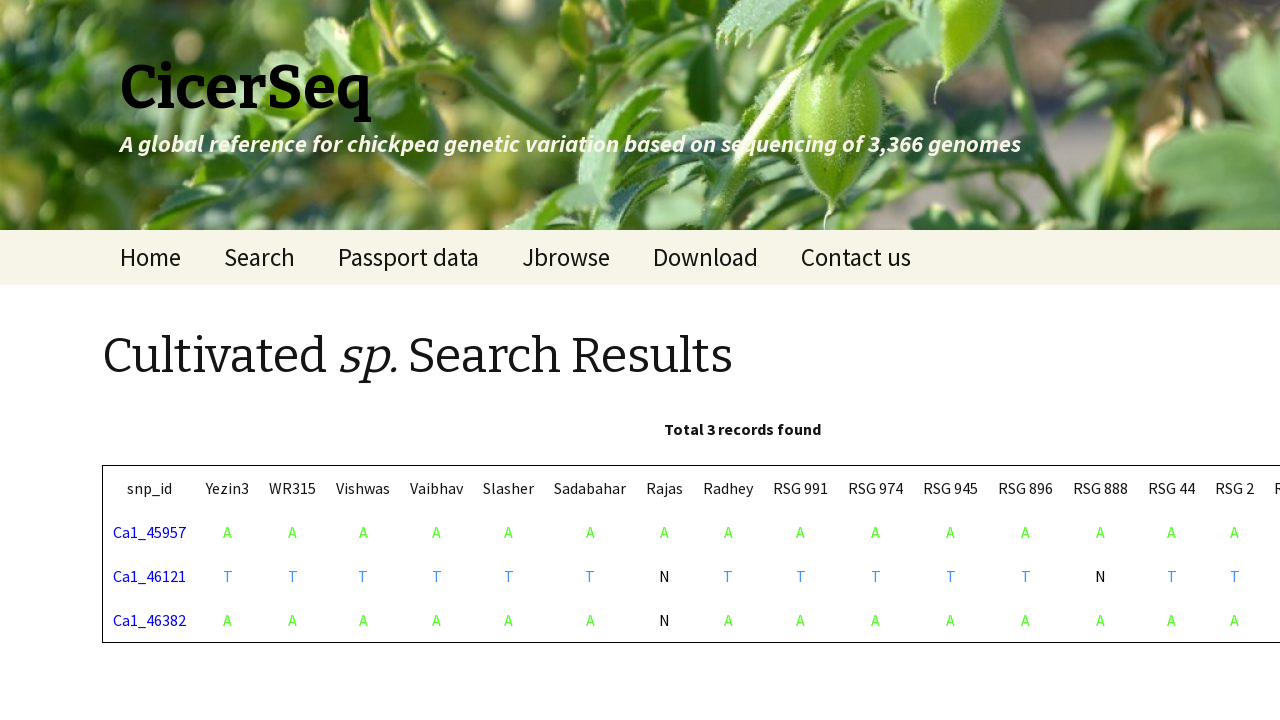